Calculates the sum of two numbers displayed on the page and selects the result from a dropdown menu

Starting URL: http://suninjuly.github.io/selects1.html

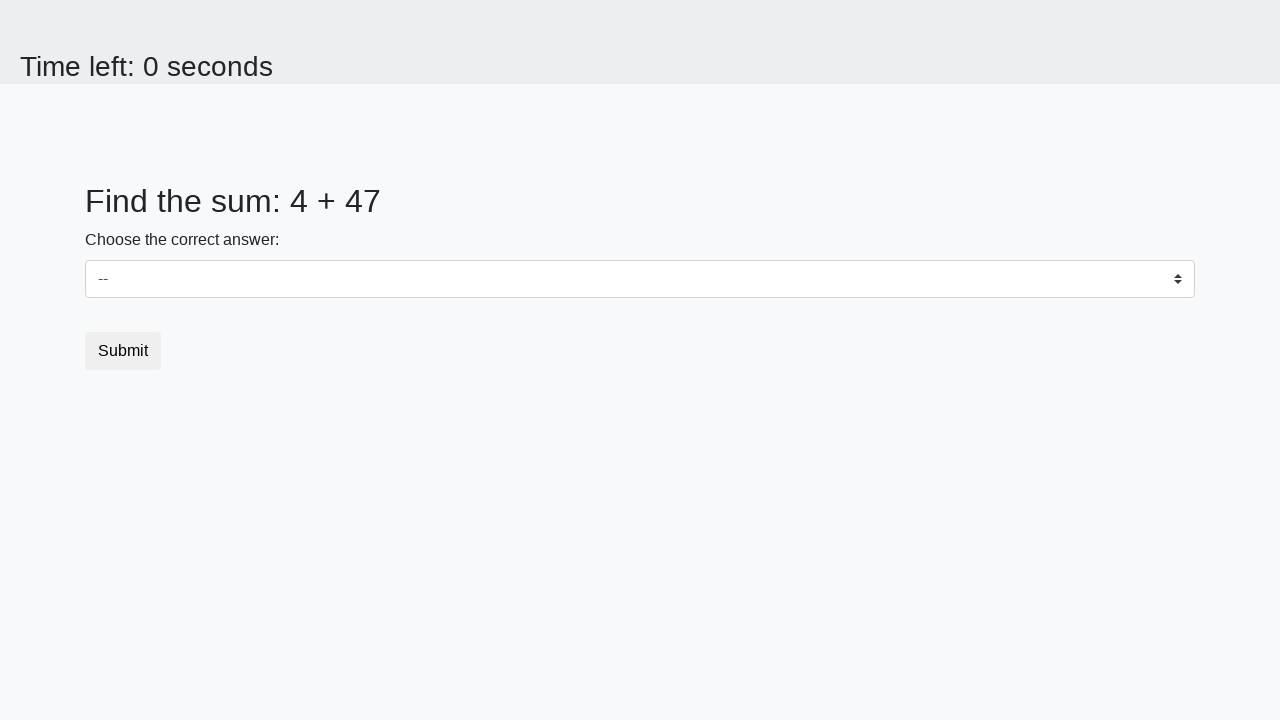

Retrieved first number from page
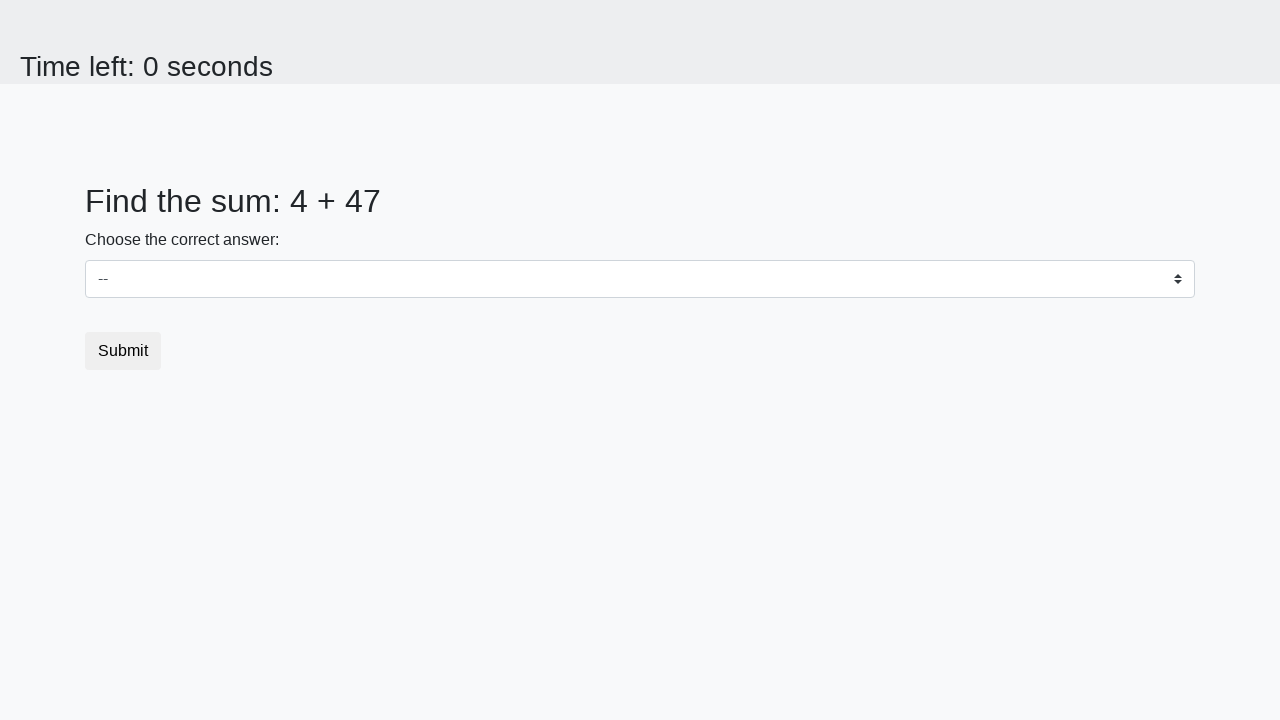

Retrieved second number from page
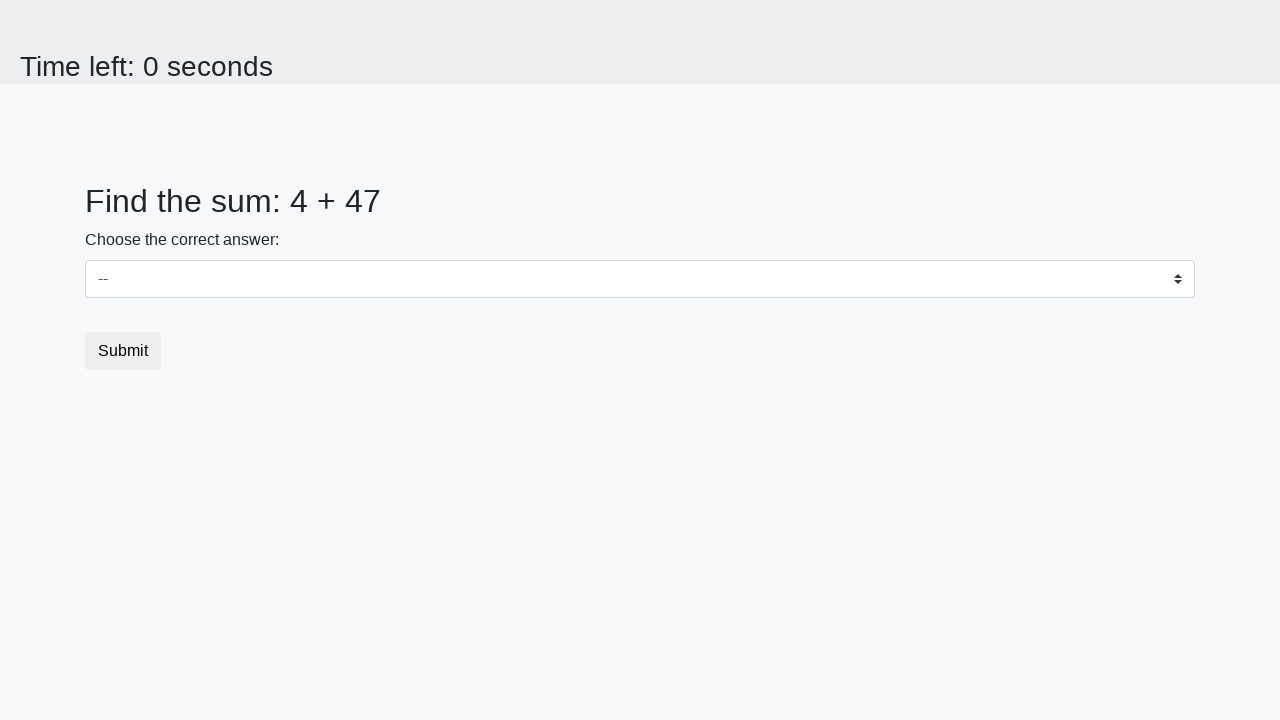

Calculated sum: 4 + 47 = 51
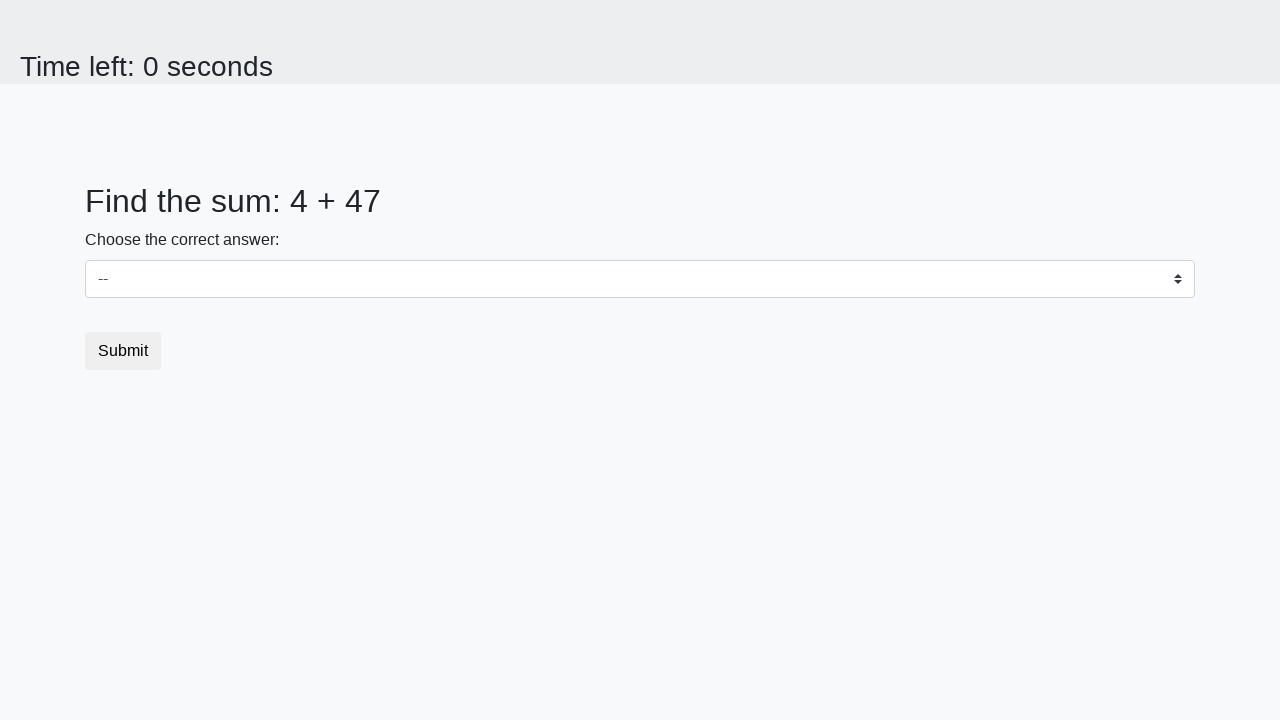

Selected sum value '51' from dropdown menu on .custom-select
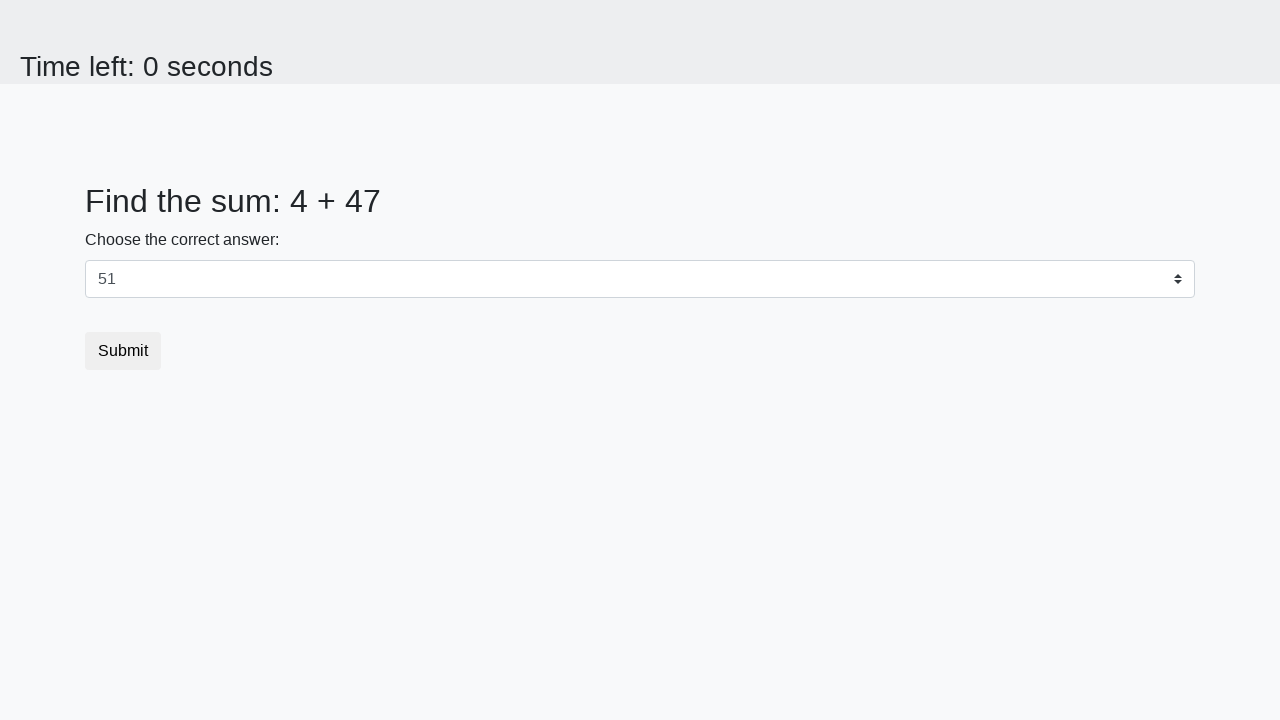

Clicked submit button at (123, 351) on button.btn
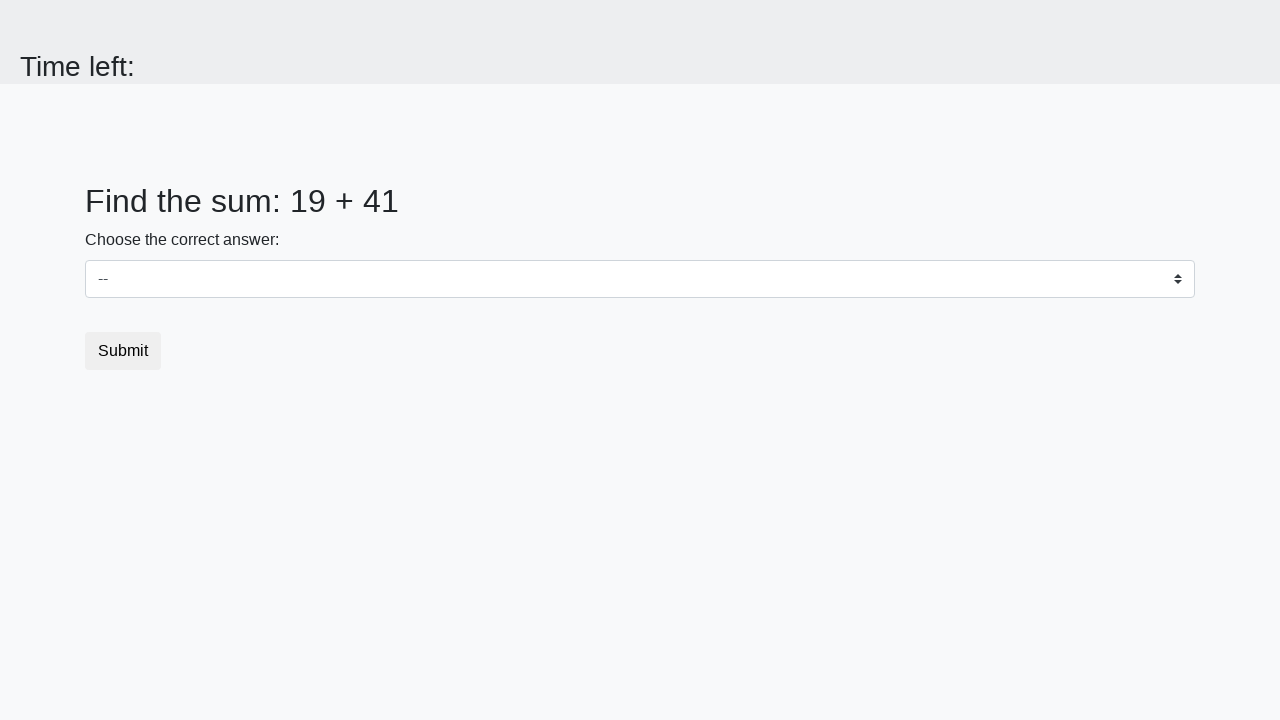

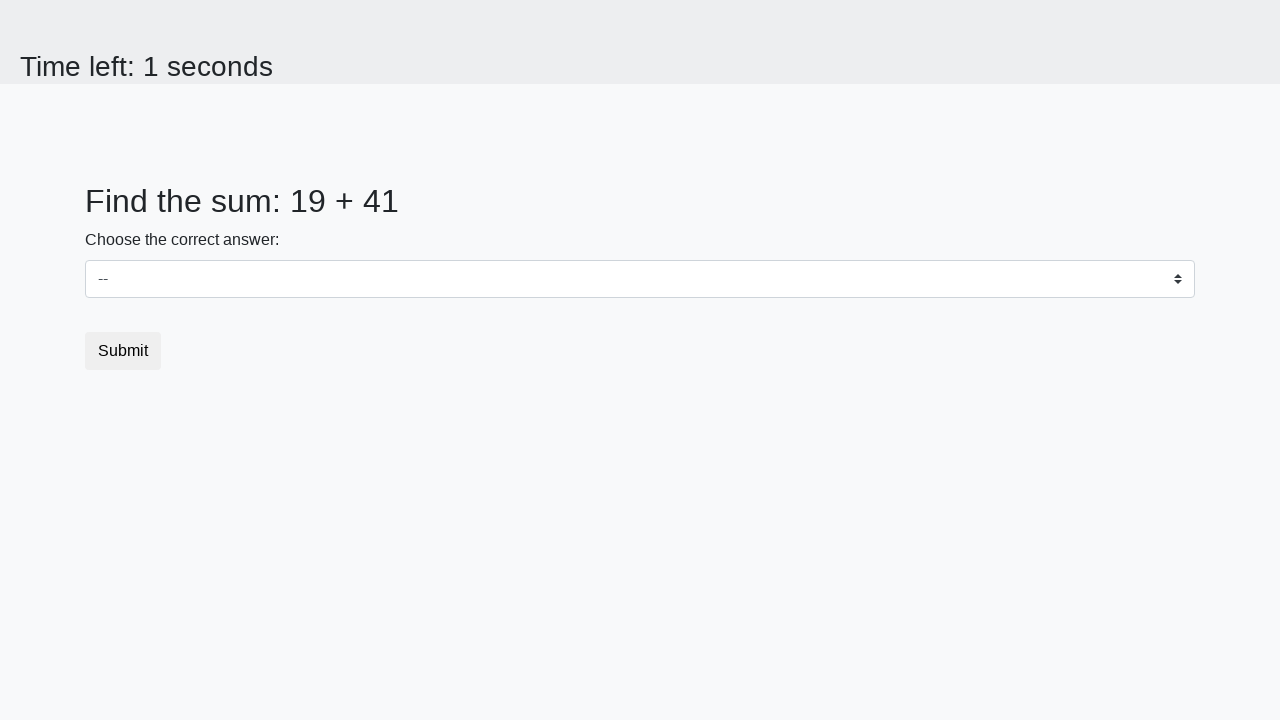